Tests JavaScript alert handling by clicking on the alert tab, triggering confirm alerts, and testing both accept and dismiss actions on the alerts

Starting URL: https://demo.automationtesting.in/Alerts.html

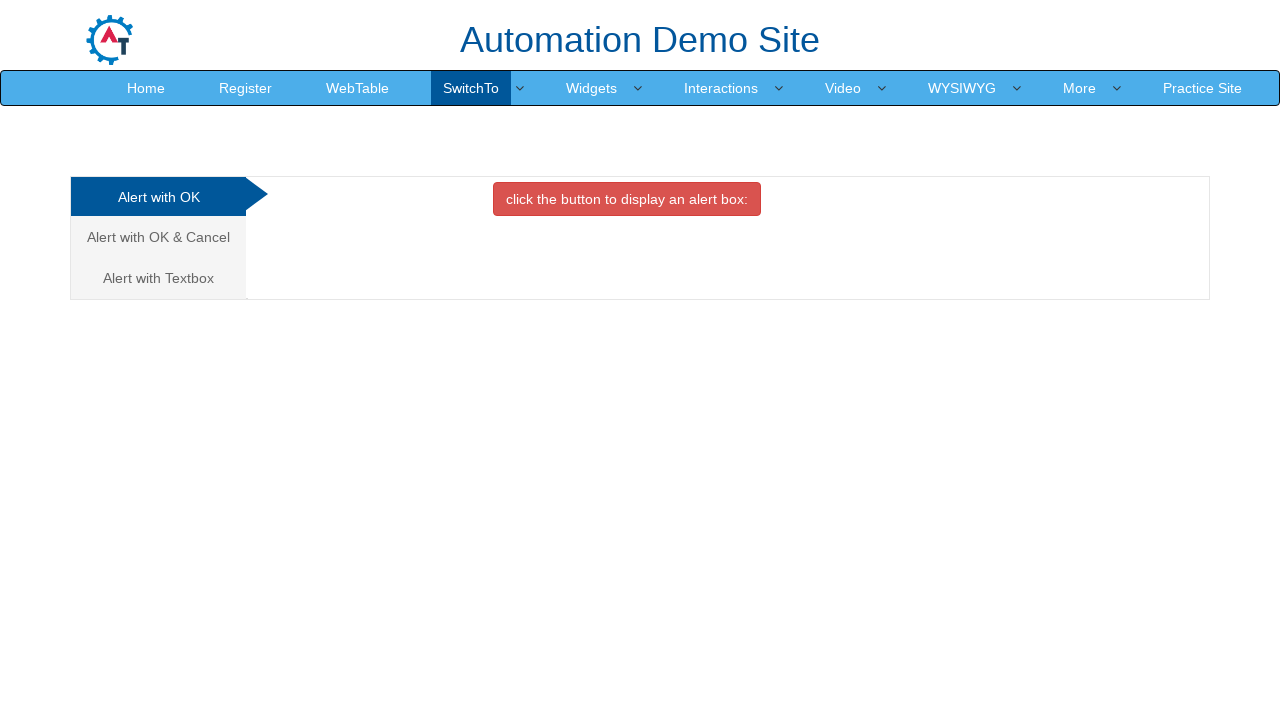

Clicked on the 'Alert with OK & Cancel' tab at (158, 237) on xpath=//body/div[1]/div/div/div/div[1]/ul/li[2]/a
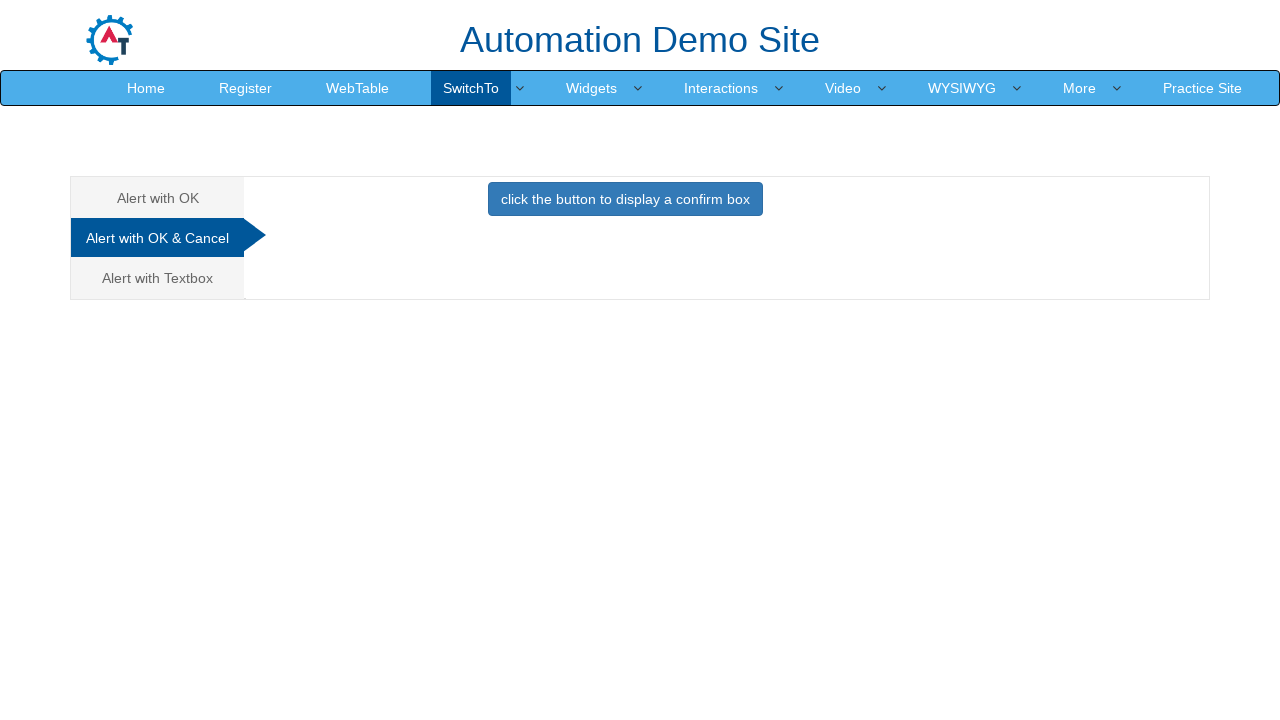

Waited for tab content to load
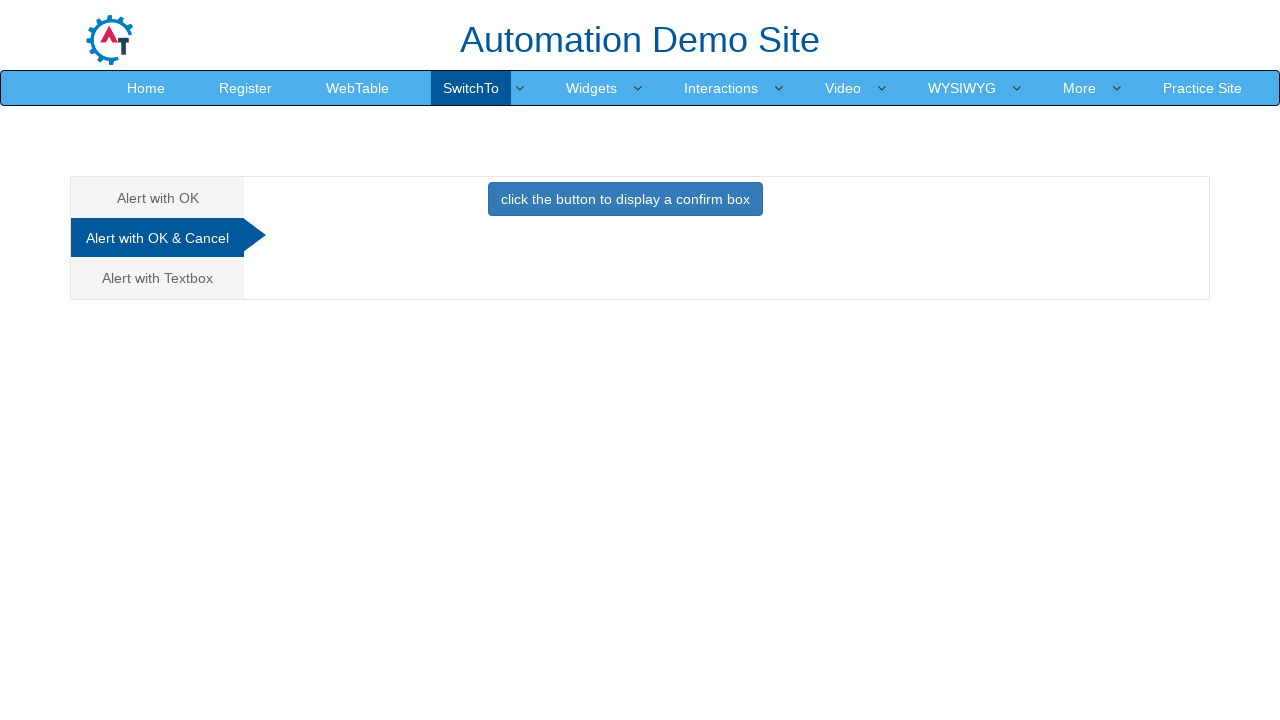

Clicked button to trigger confirm alert at (625, 199) on xpath=//body/div[1]/div[1]/div[1]/div[1]/div[2]/div[2]/button[1]
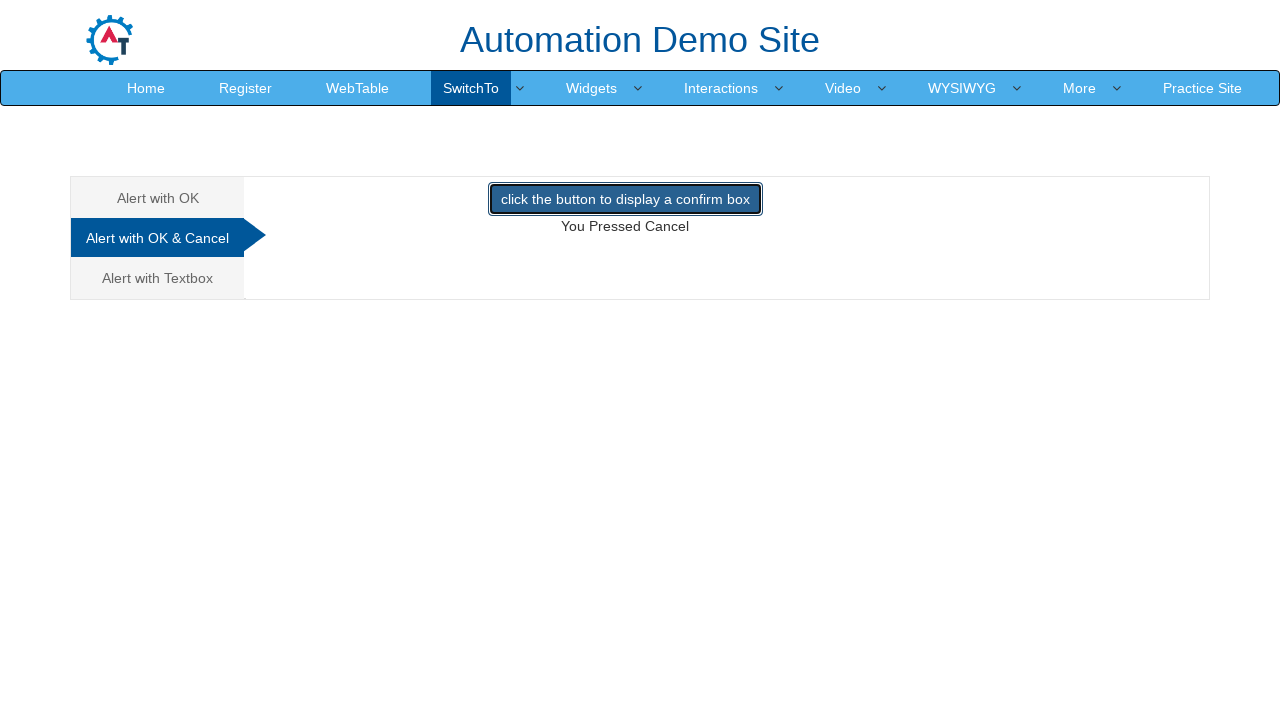

Set up dialog handler to accept the confirm alert
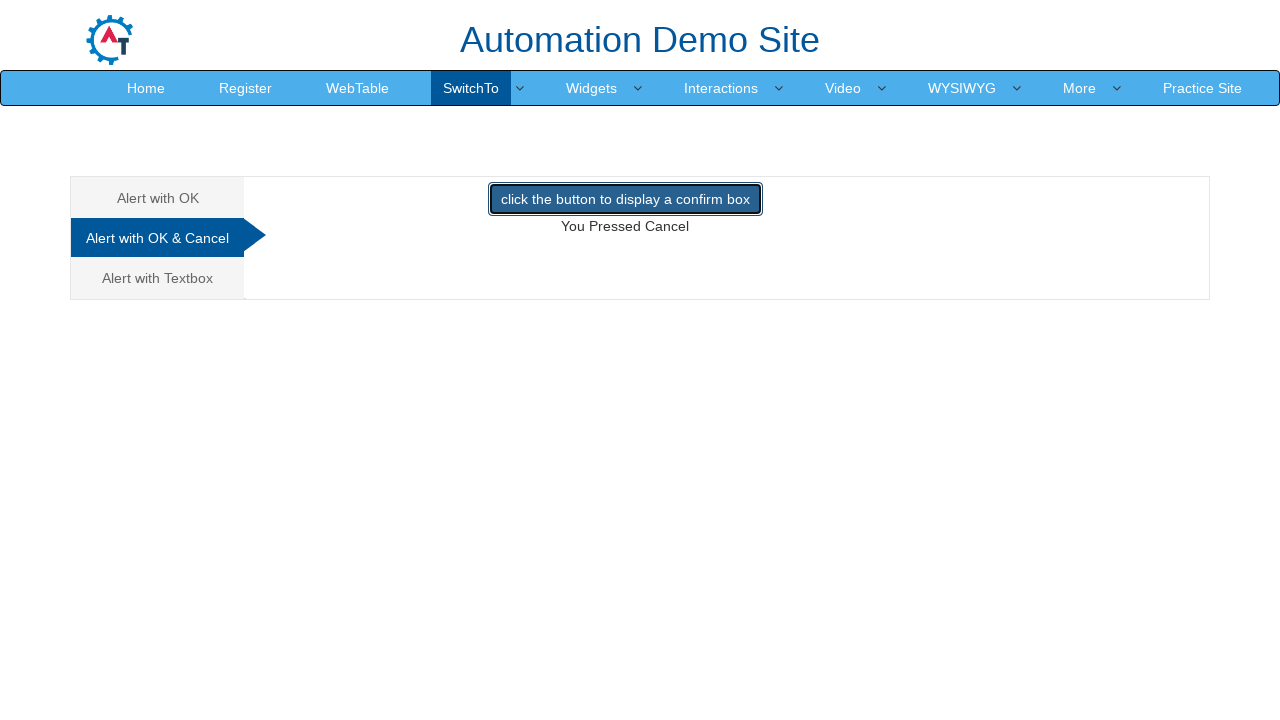

Alert was accepted and dismissed
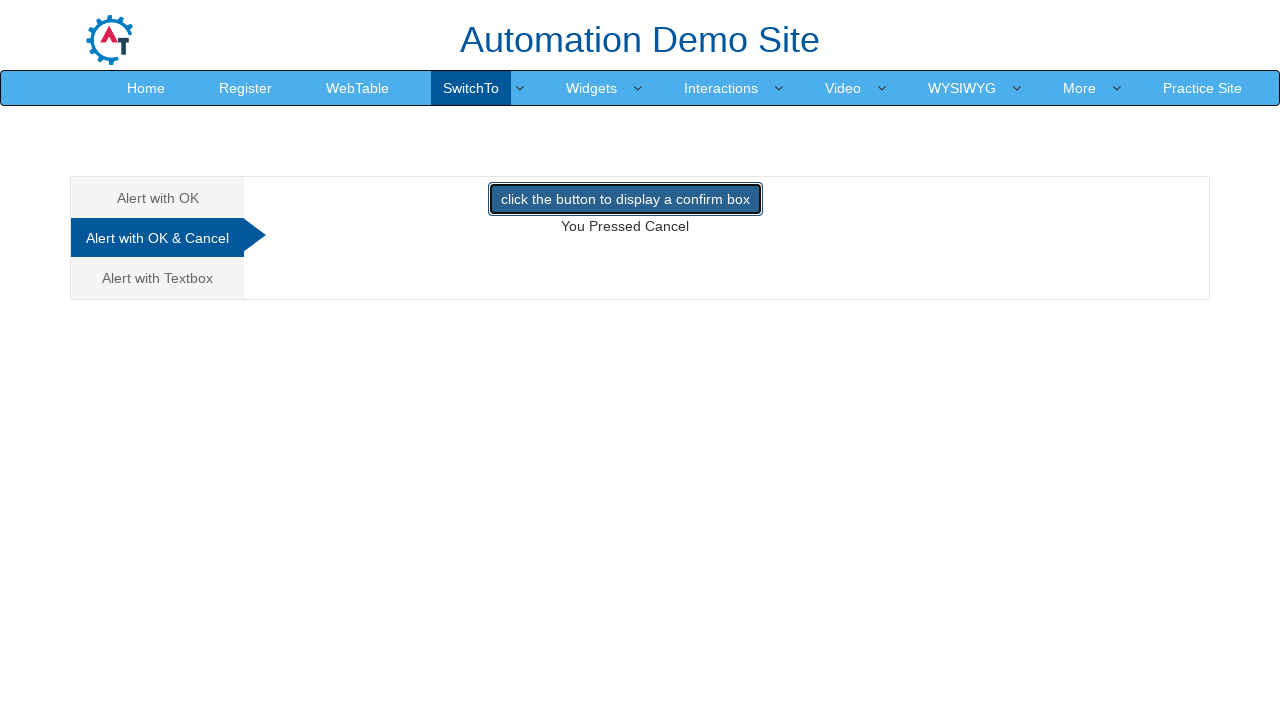

Clicked button to trigger confirm alert again at (625, 199) on xpath=//body/div[1]/div[1]/div[1]/div[1]/div[2]/div[2]/button[1]
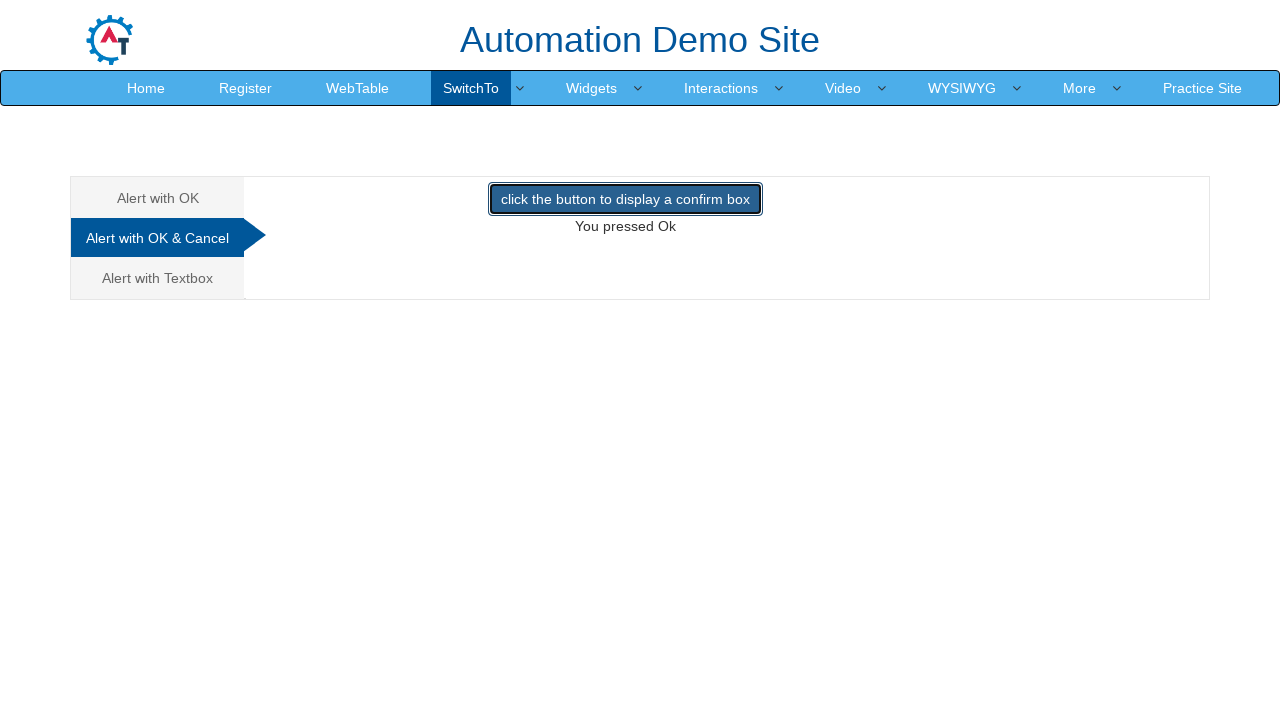

Set up dialog handler to dismiss the confirm alert
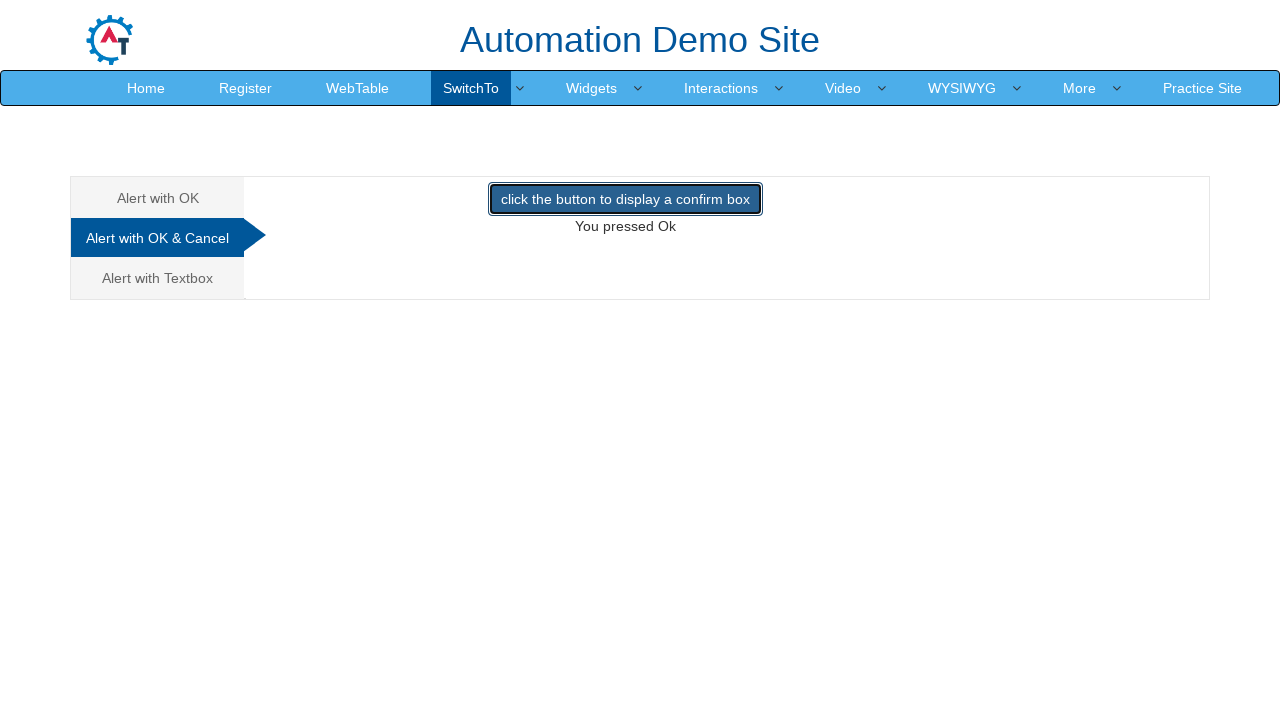

Alert was dismissed
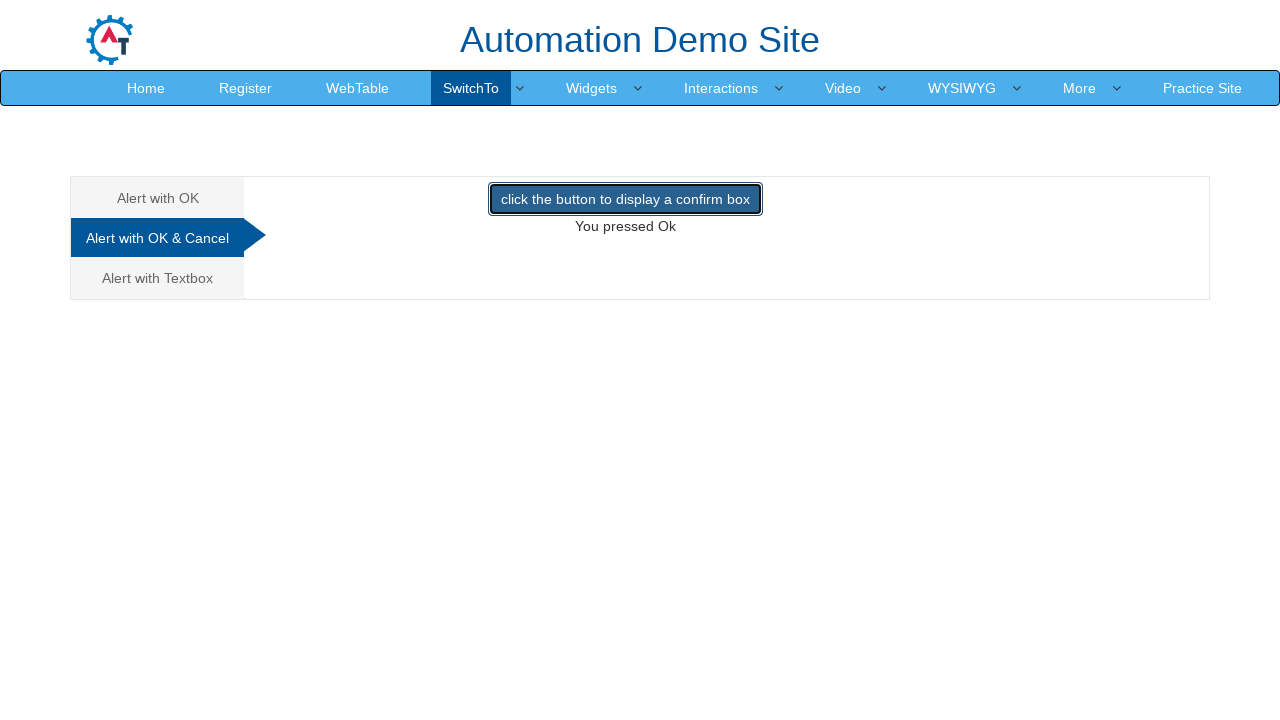

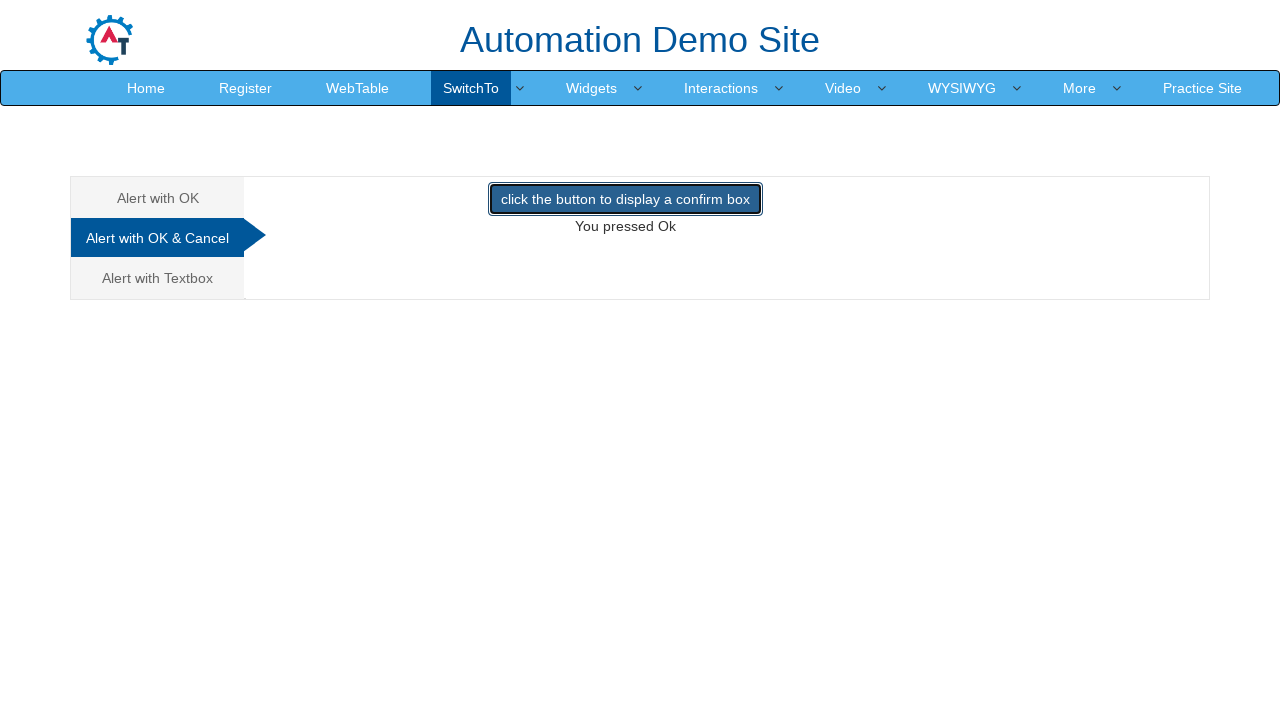